Navigates to a download page and clicks on a file link to initiate download

Starting URL: https://the-internet.herokuapp.com/download

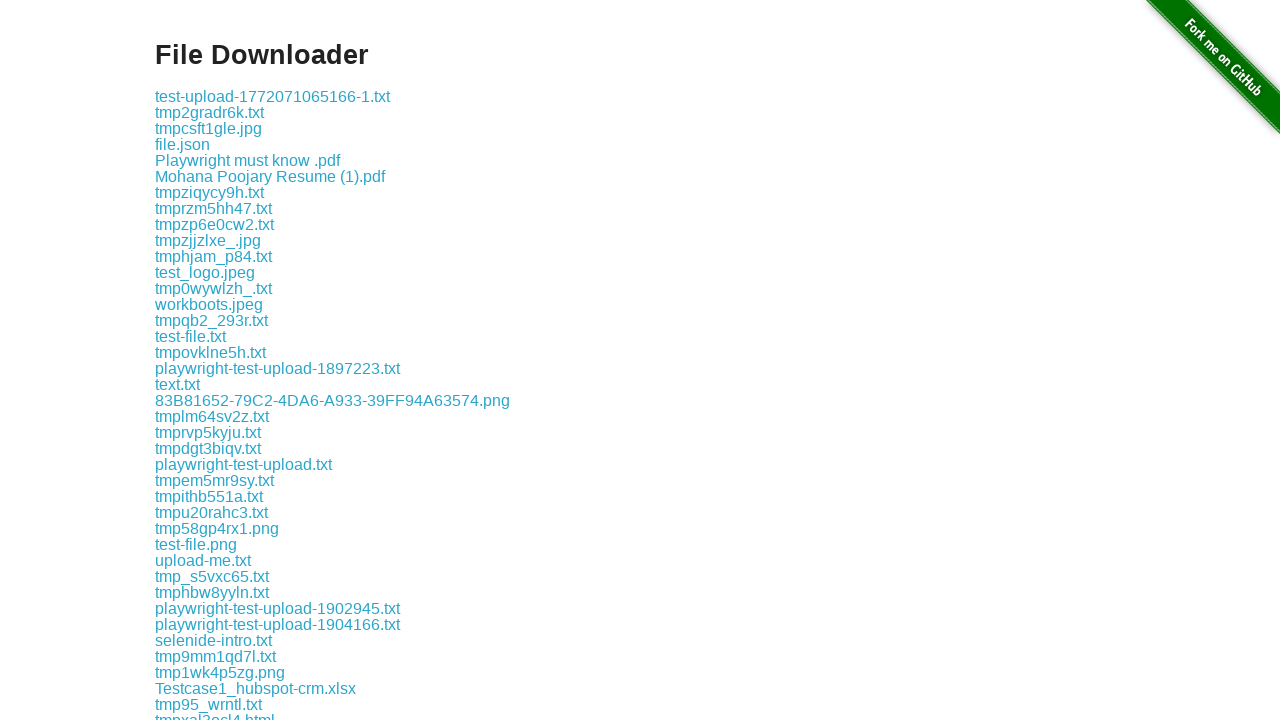

Navigated to download page
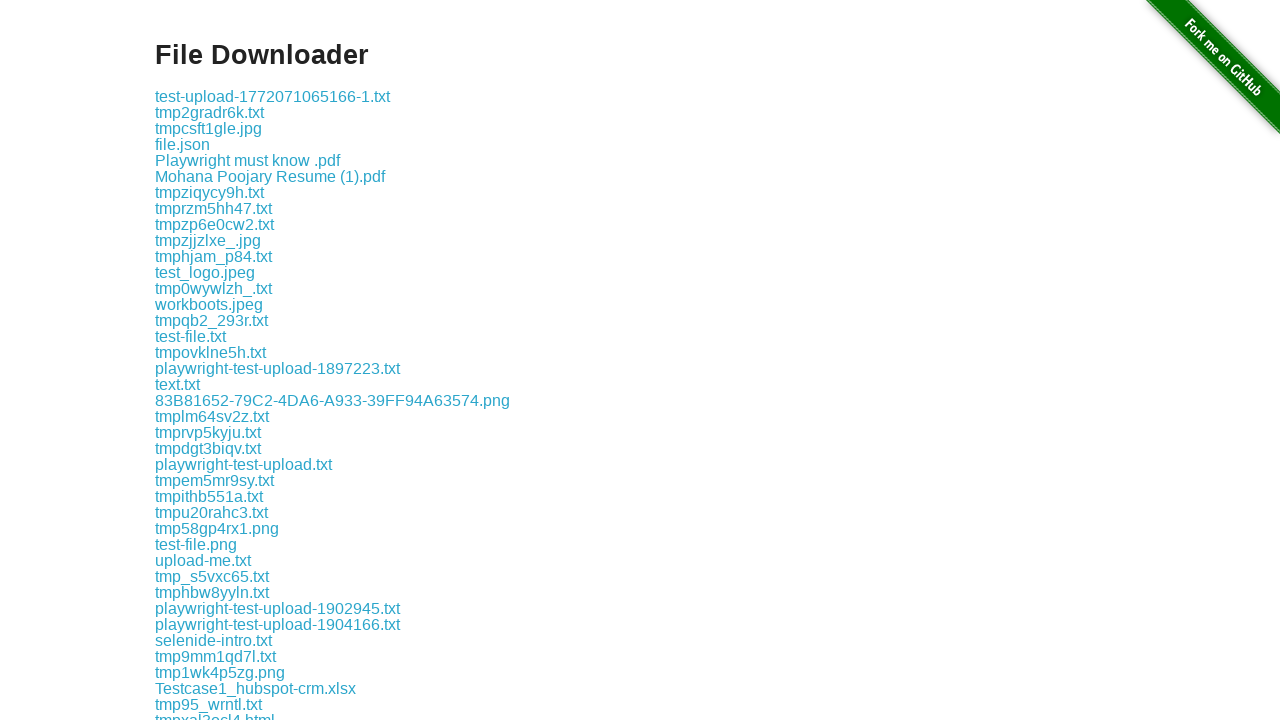

Clicked on some-file.txt link to initiate download at (198, 360) on a:has-text('some-file.txt')
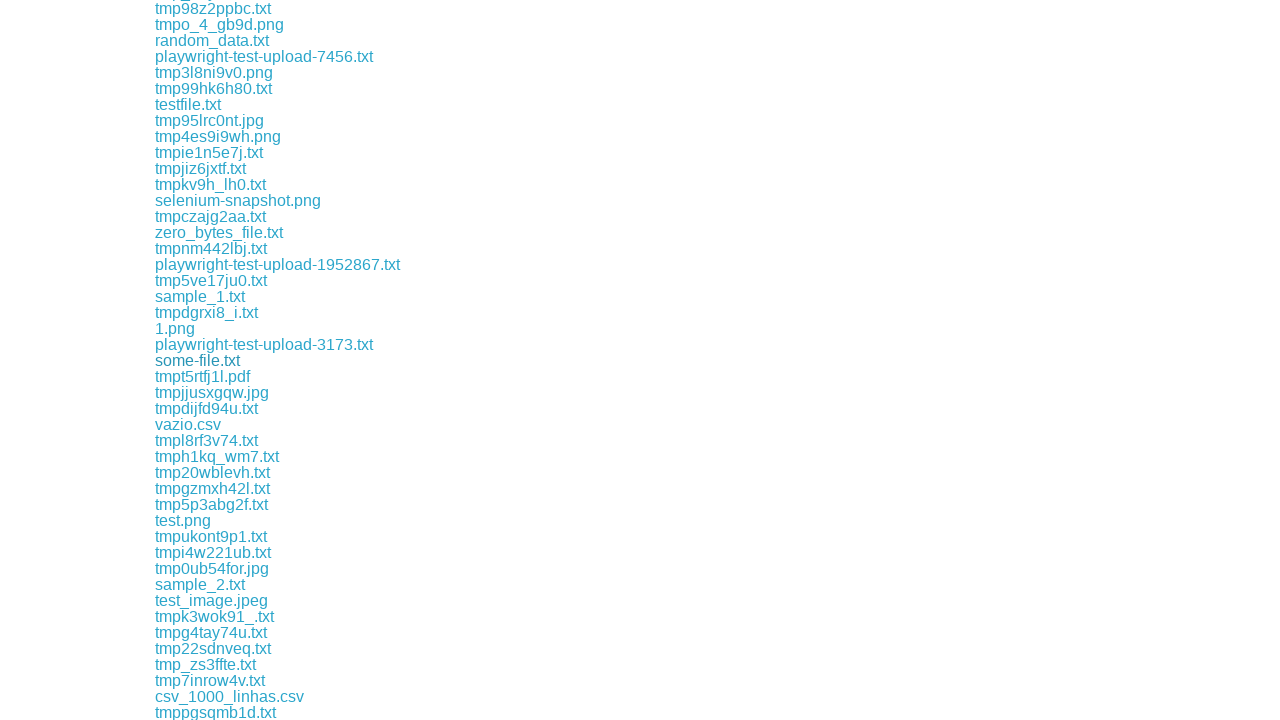

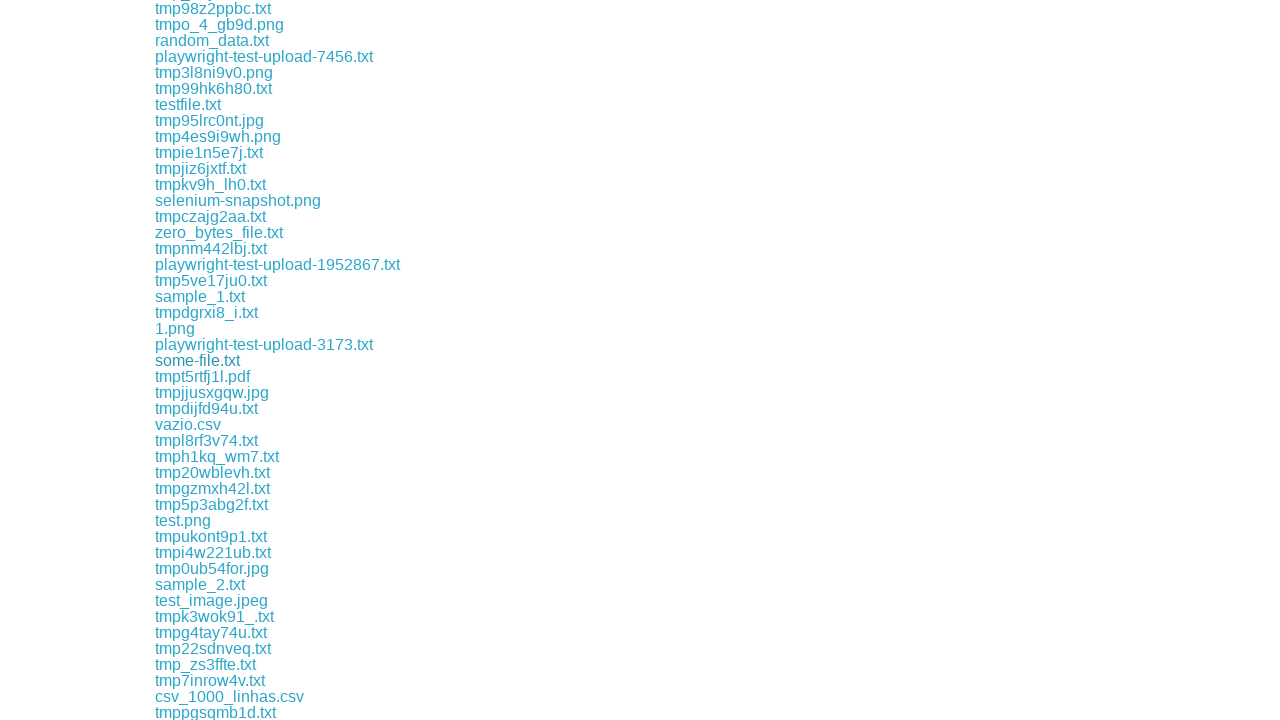